Tests clicking a checkbox on an automation practice page

Starting URL: https://rahulshettyacademy.com/AutomationPractice/

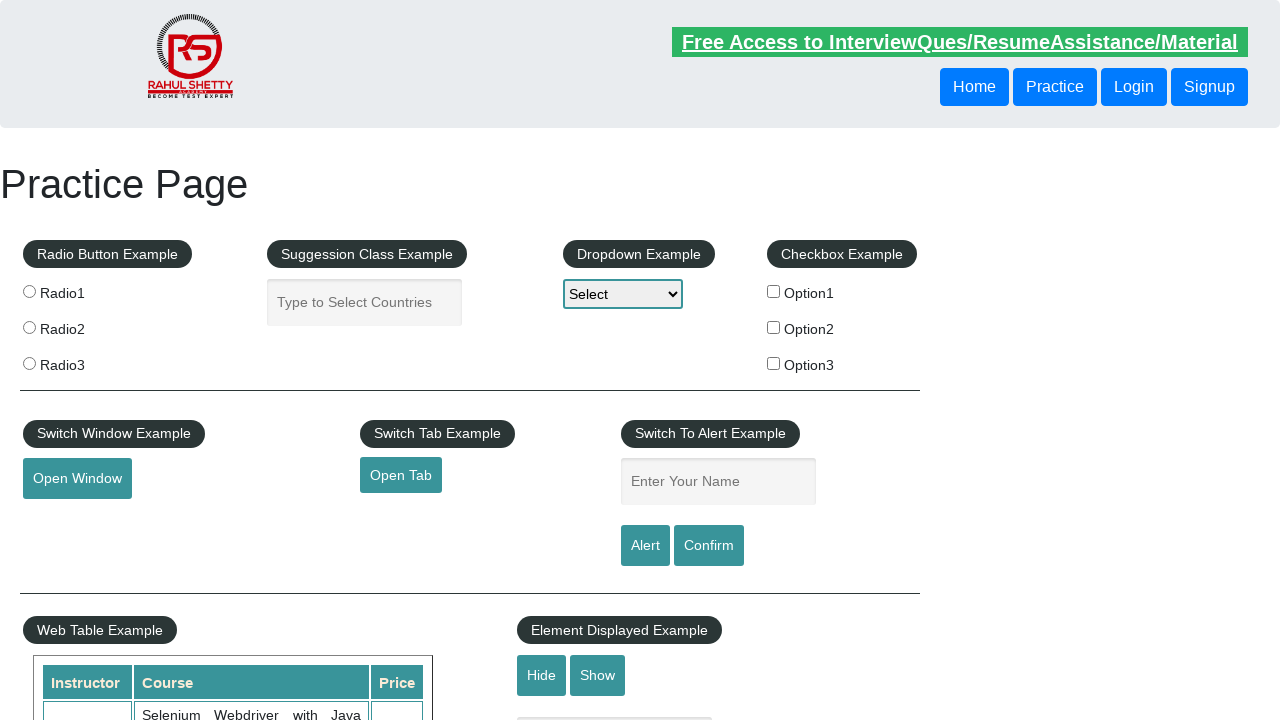

Navigated to automation practice page
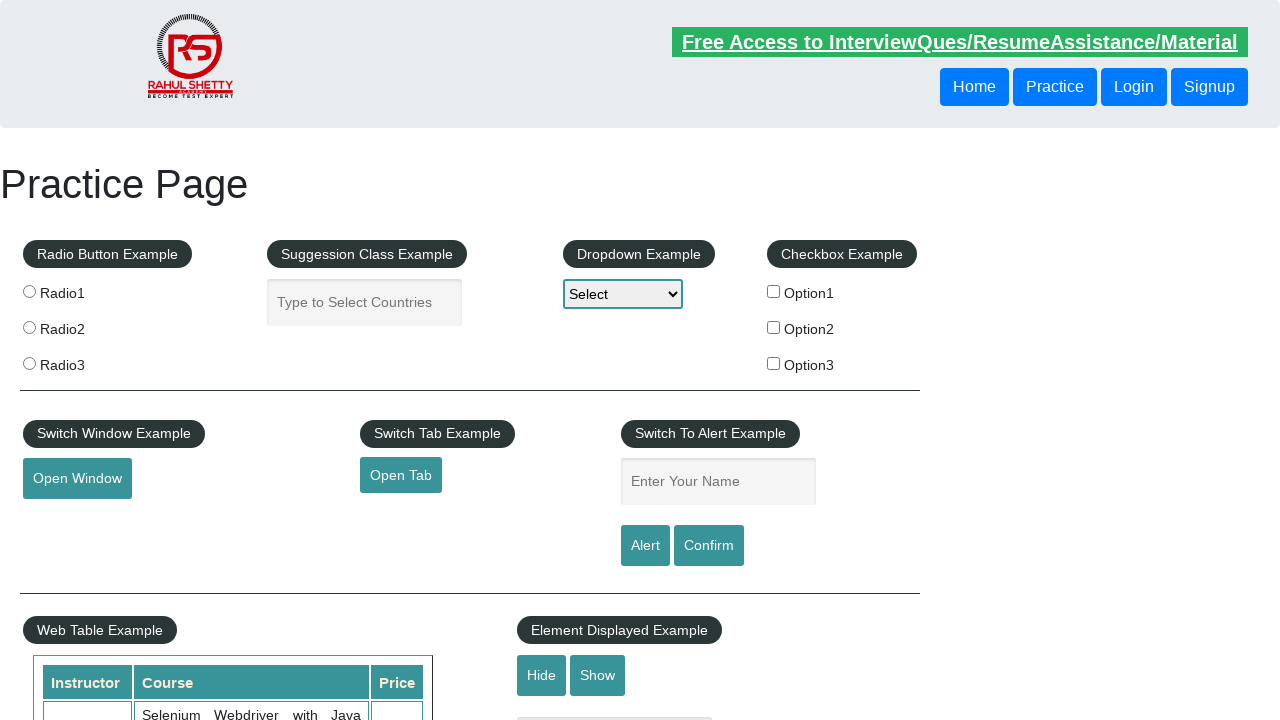

Clicked the first checkbox option at (774, 291) on input#checkBoxOption1
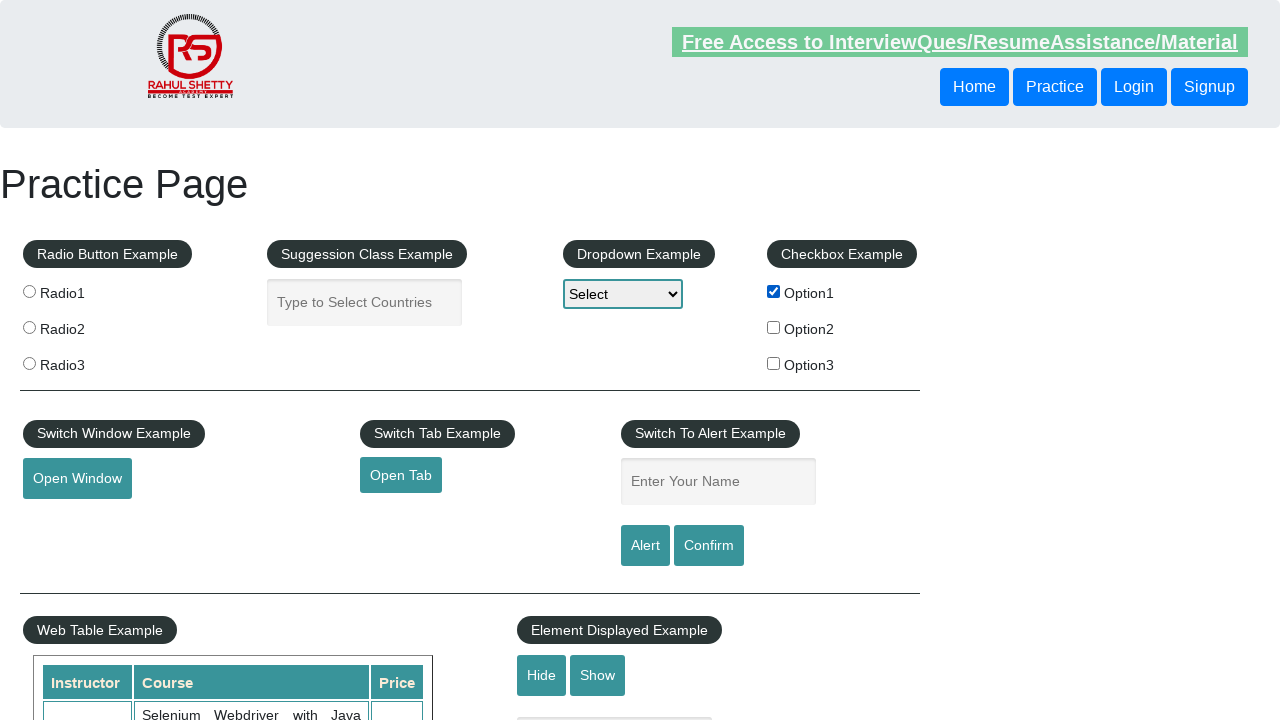

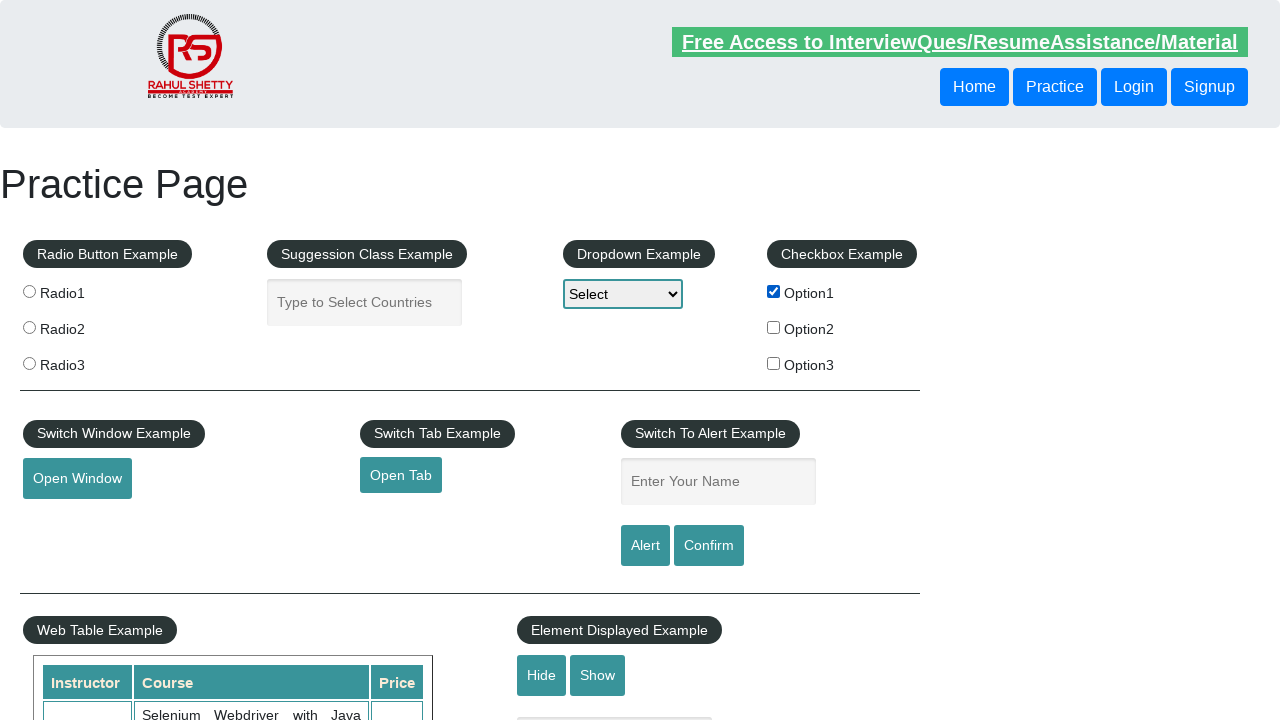